Navigates to RedBus website and verifies that links are present on the page by waiting for anchor elements to load

Starting URL: https://www.redbus.in/

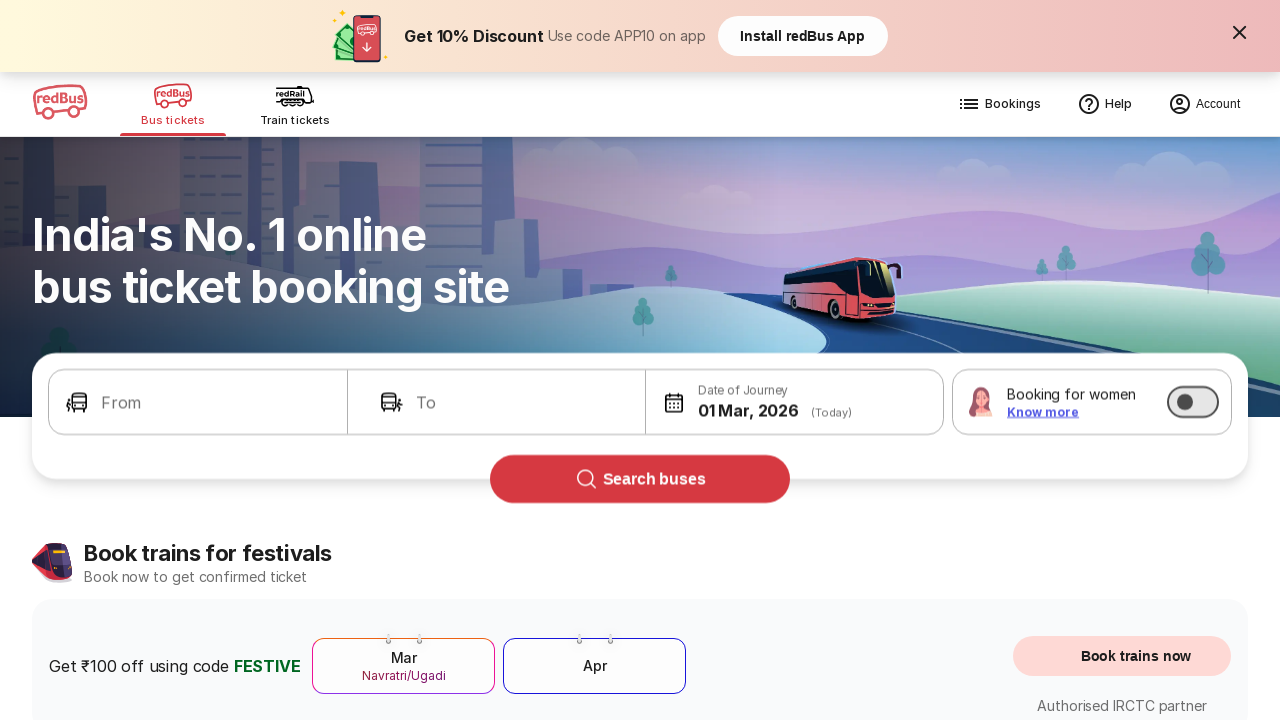

Waited for anchor elements to load on RedBus homepage
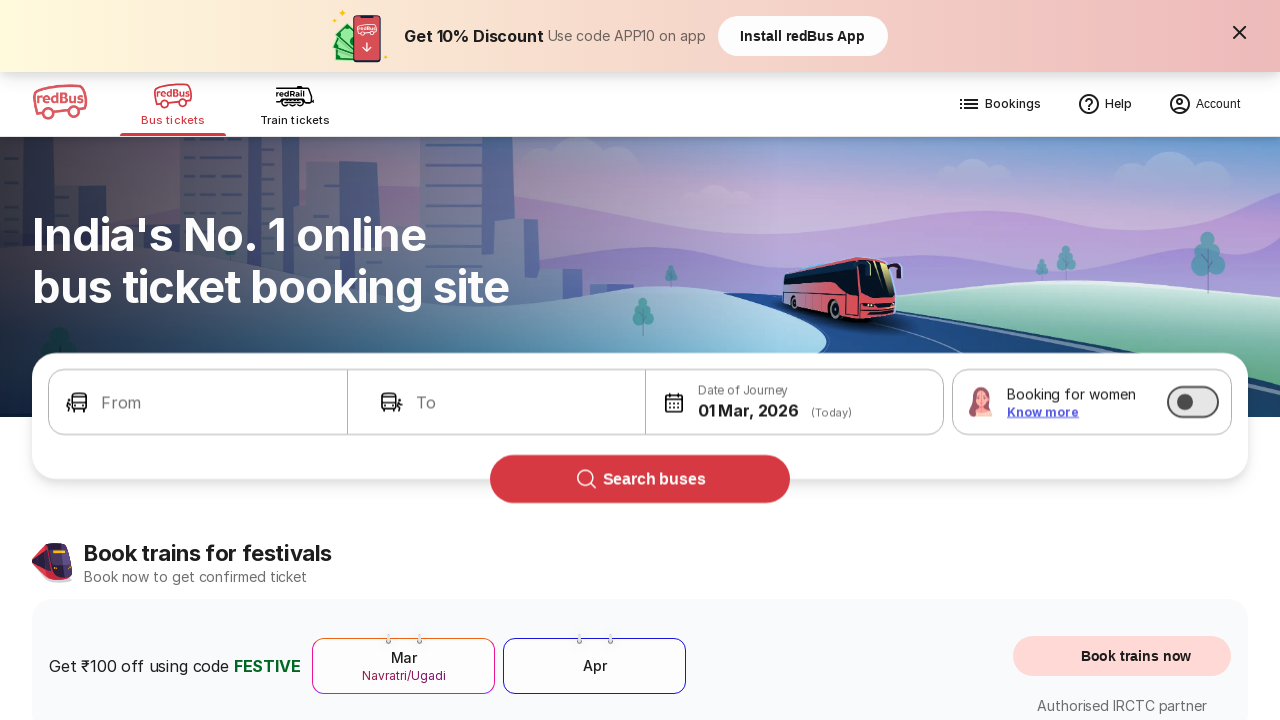

Retrieved all anchor elements from the page
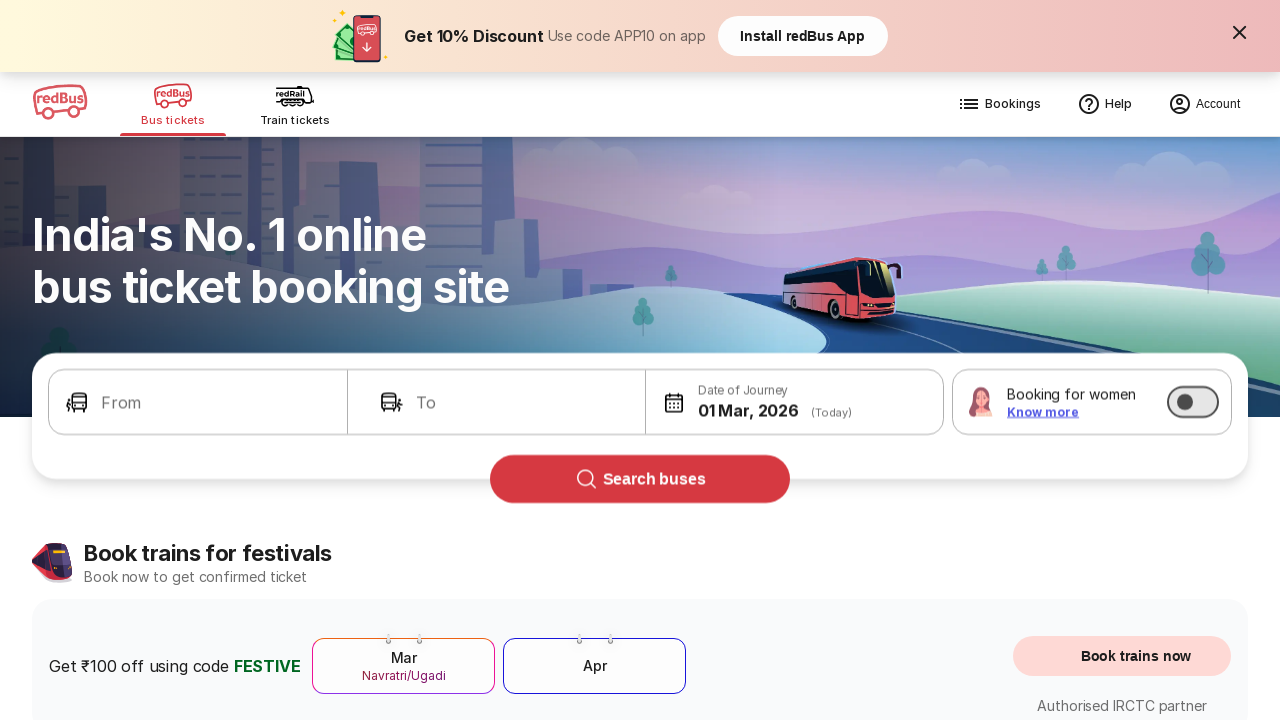

Verified that links are present on the page
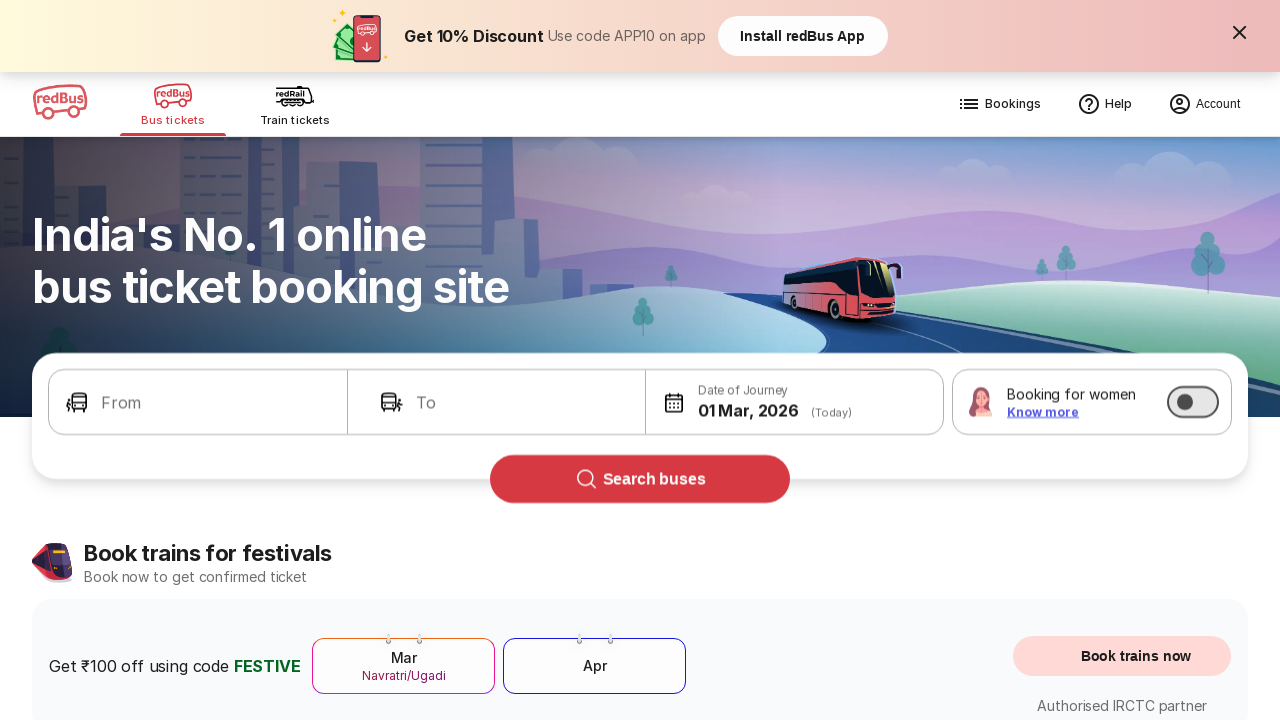

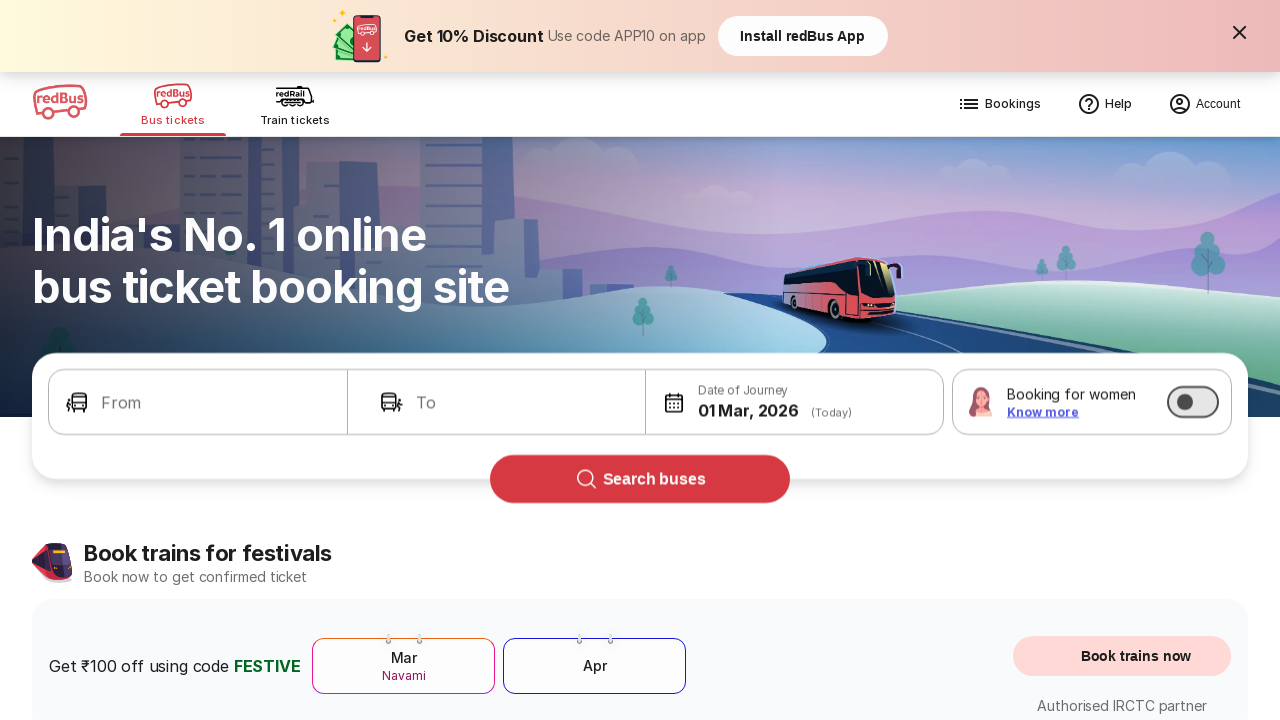